Navigates to time.is IST timezone page and locates the Time.is logo element to verify it exists on the page.

Starting URL: https://time.is/IST

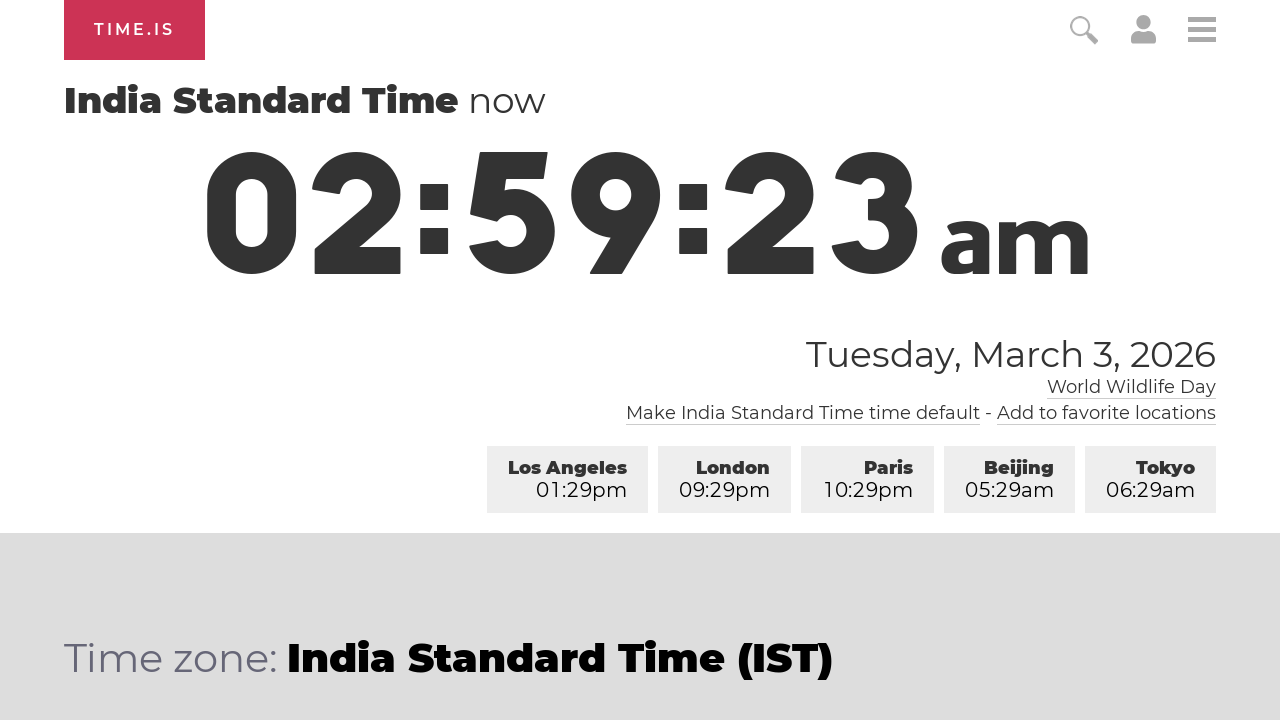

Navigated to time.is IST timezone page
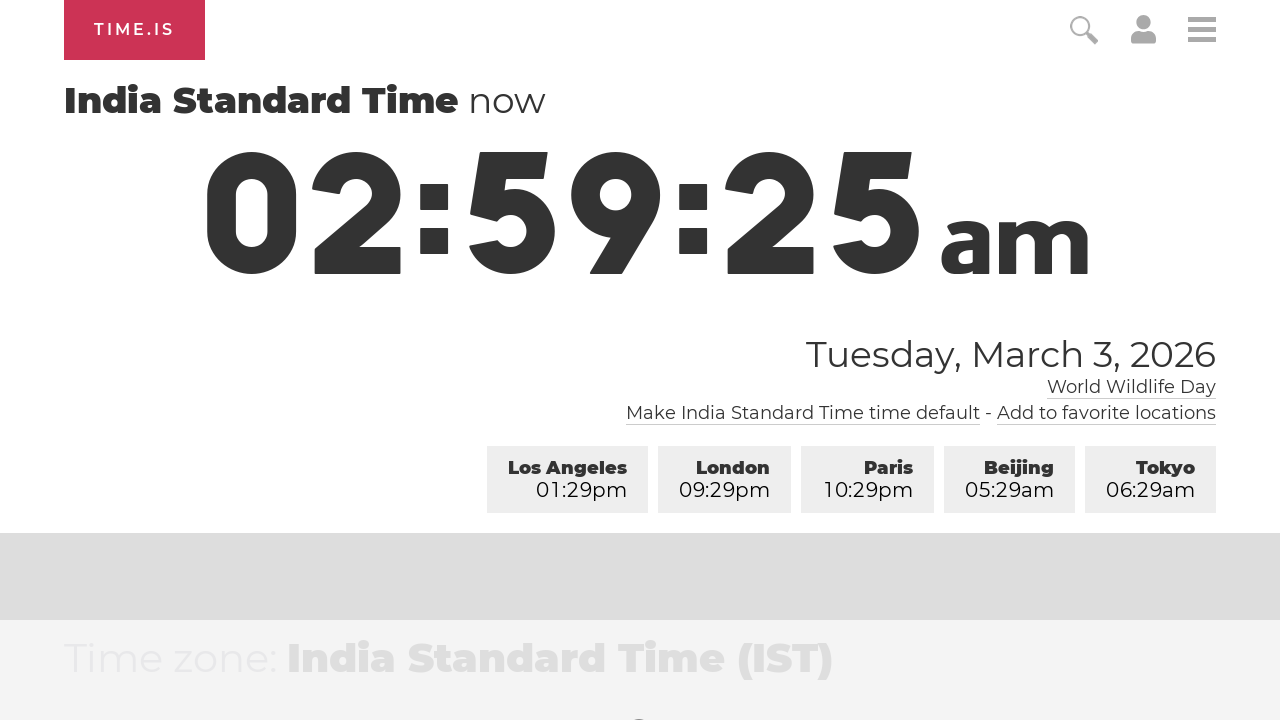

Time.is logo element became visible
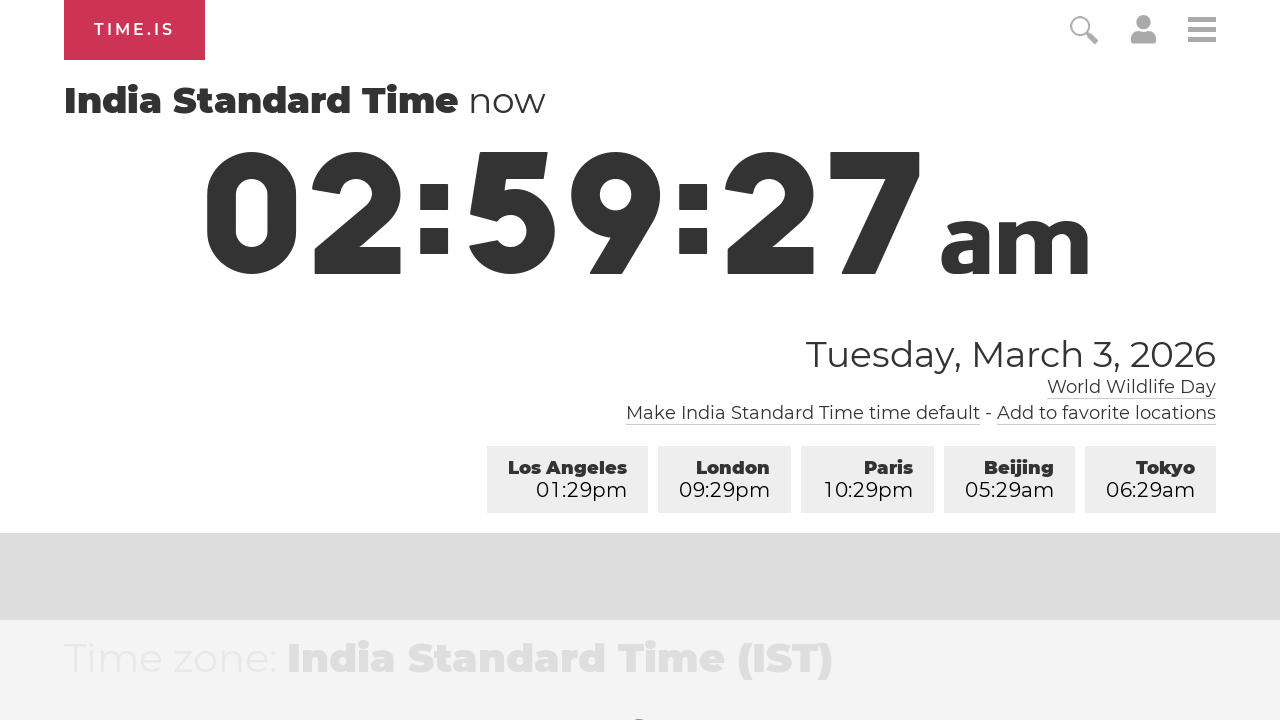

Verified Time.is logo is visible on the page
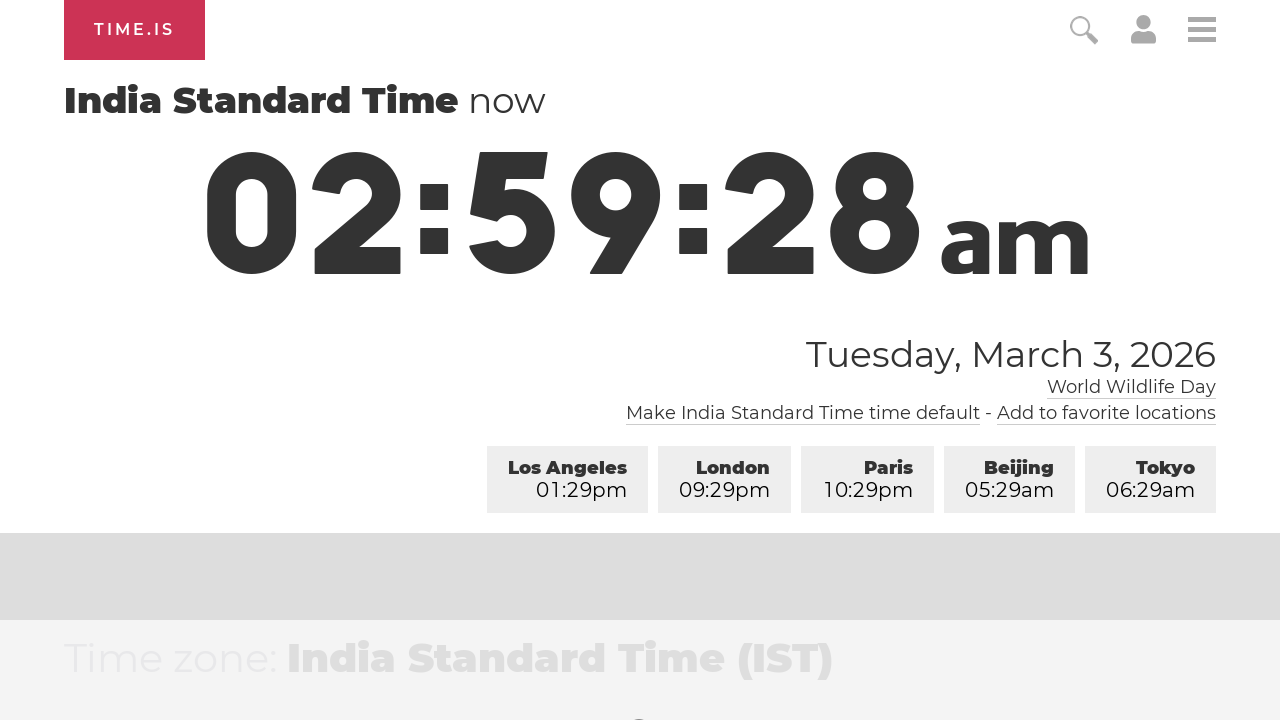

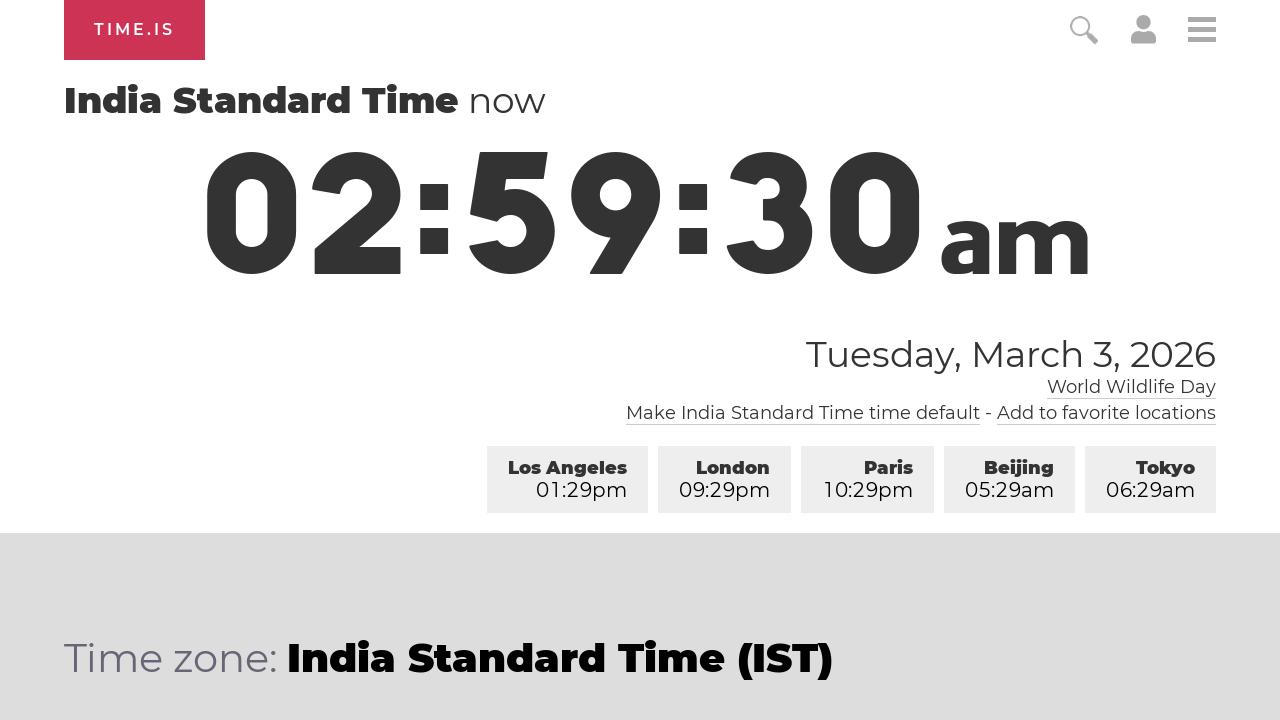